Tests registration form validation with empty data by clicking submit and verifying all required field error messages appear

Starting URL: https://alada.vn/tai-khoan/dang-ky.html

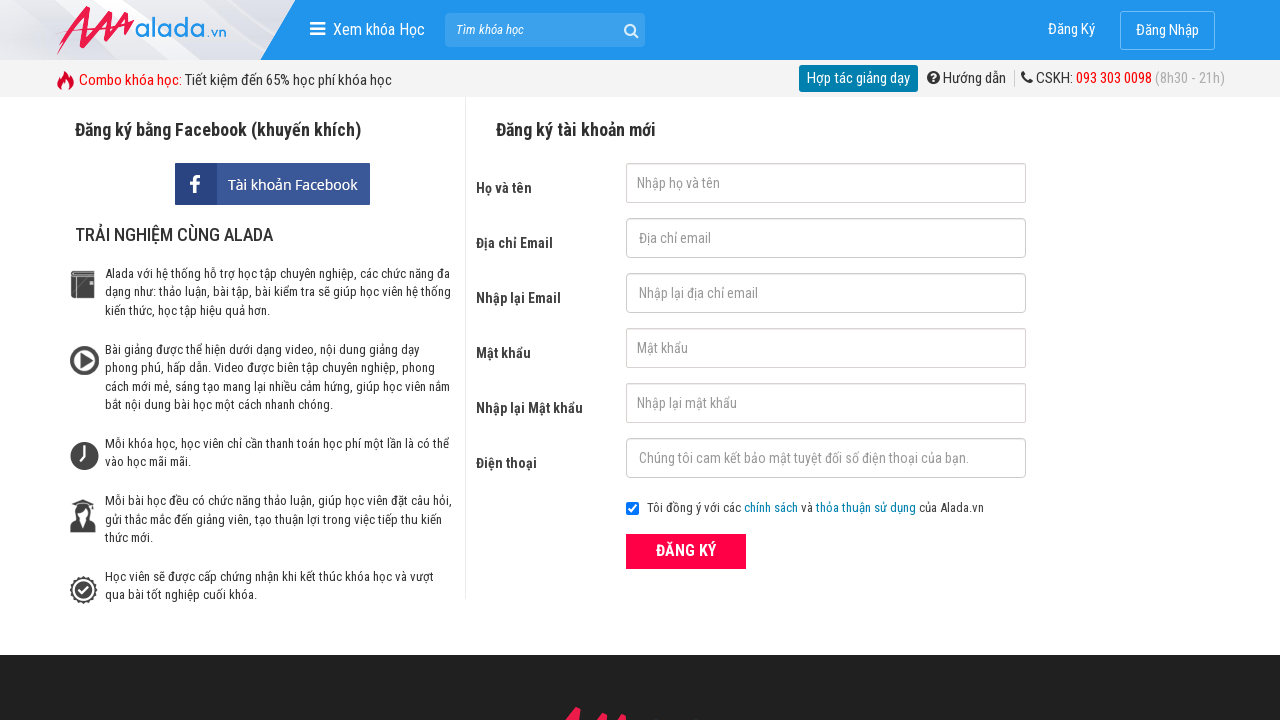

Clicked submit button without filling any registration fields at (686, 551) on button[type='submit']
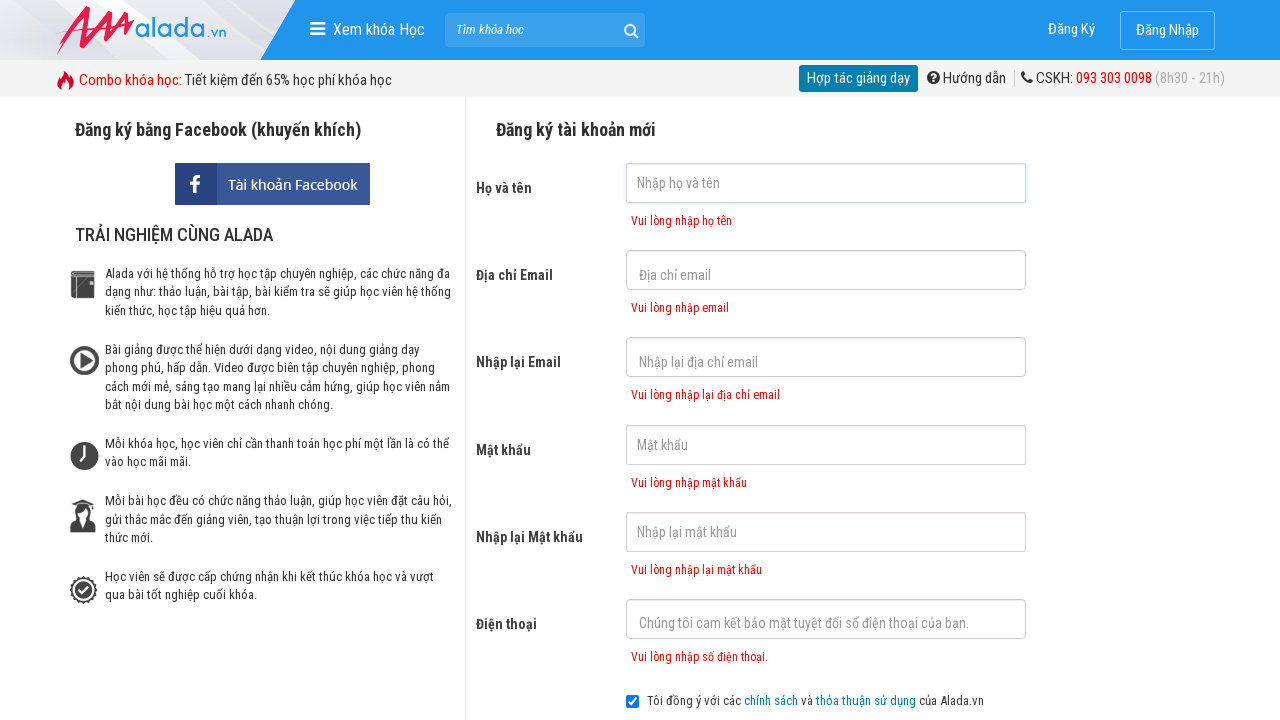

Waited for first name error message to appear
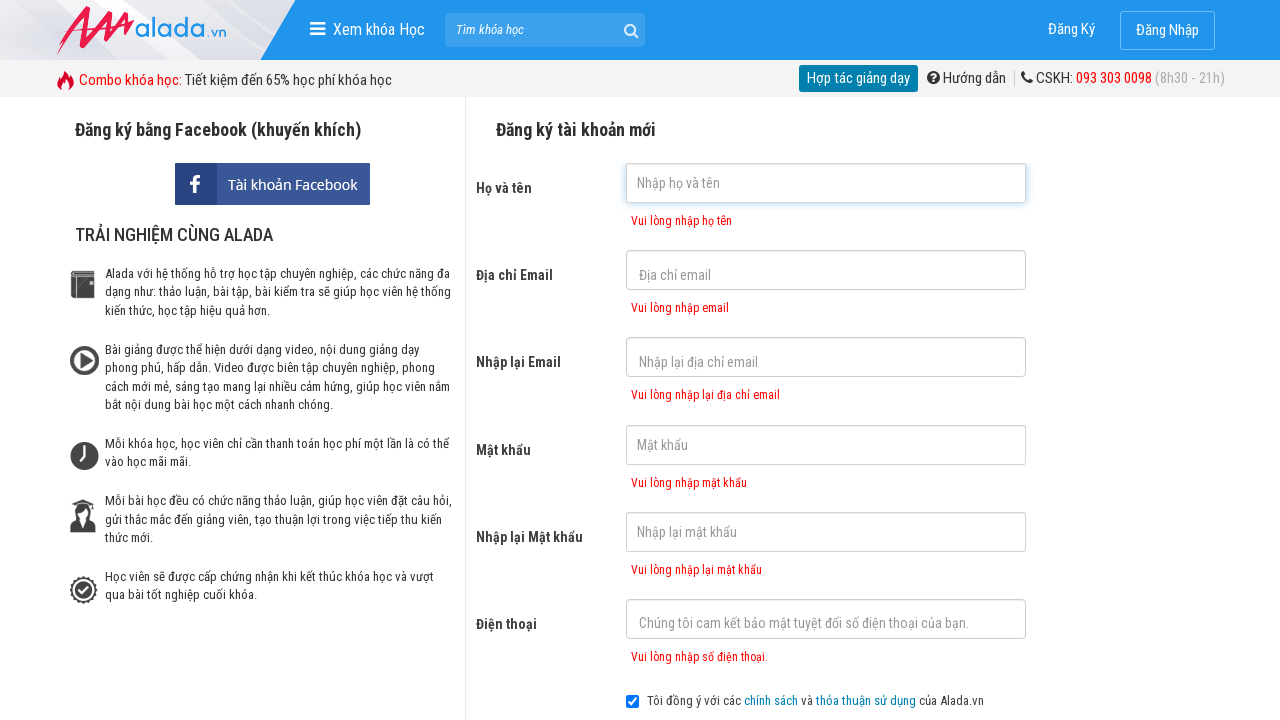

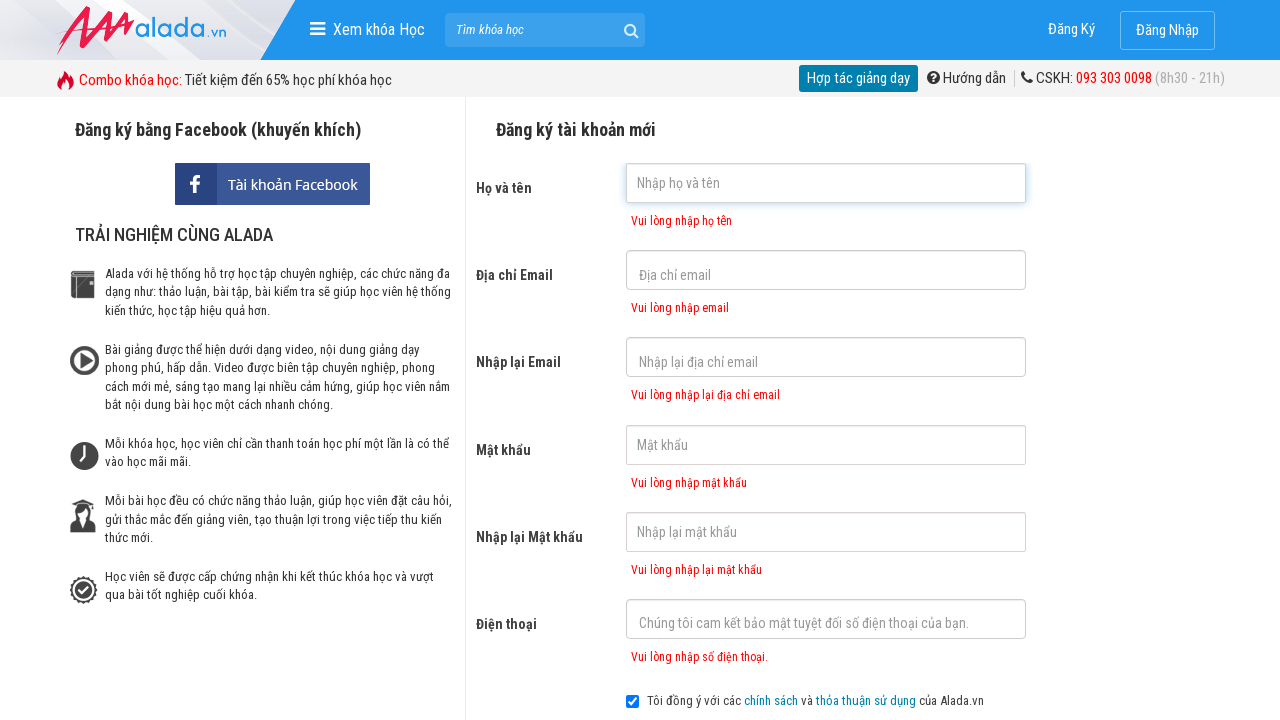